Tests table sorting functionality by clicking column header, verifying sort order, and searching for a specific item across paginated results to get its price

Starting URL: https://rahulshettyacademy.com/seleniumPractise/#/offers

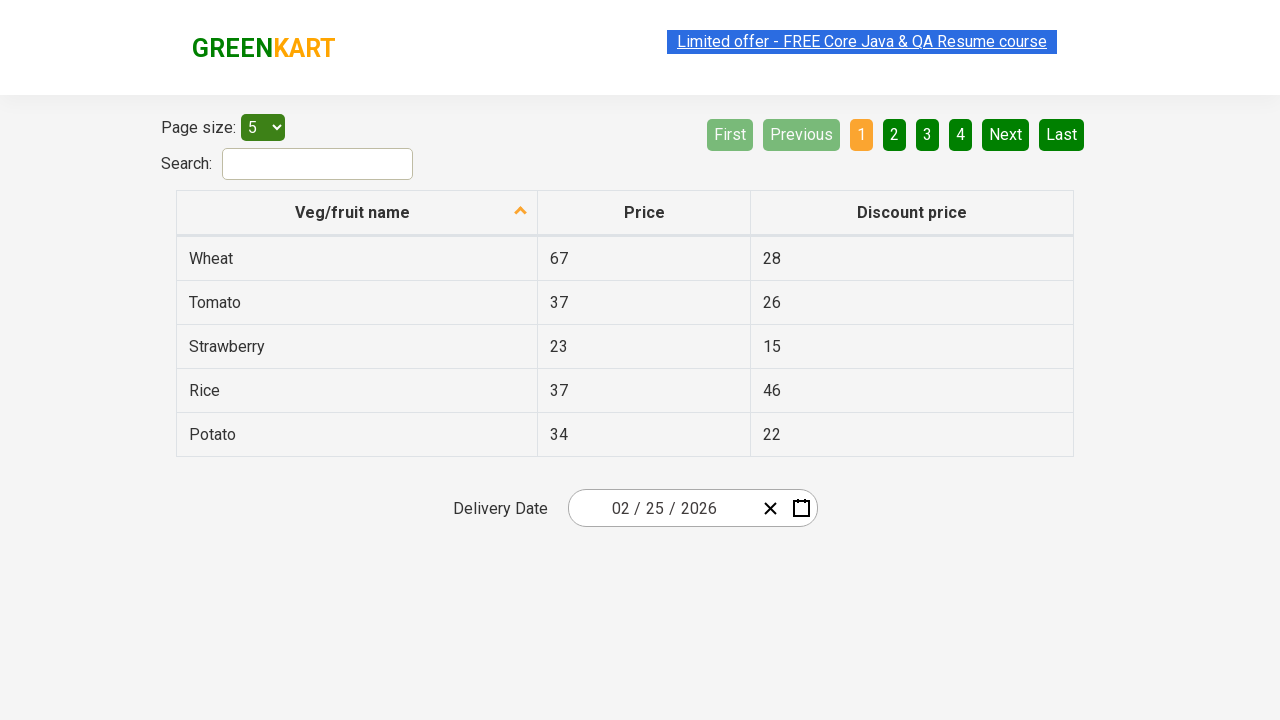

Clicked first column header to sort table at (357, 213) on xpath=//tr//th[1]
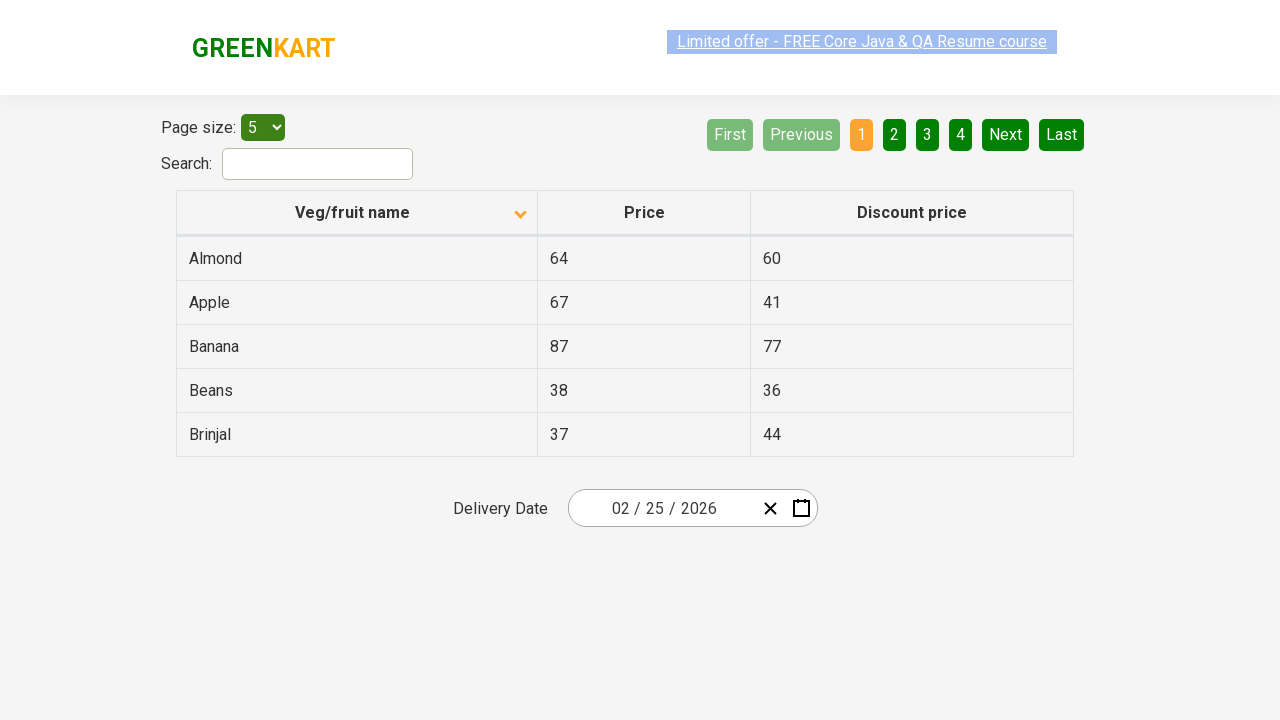

Retrieved all elements from first column
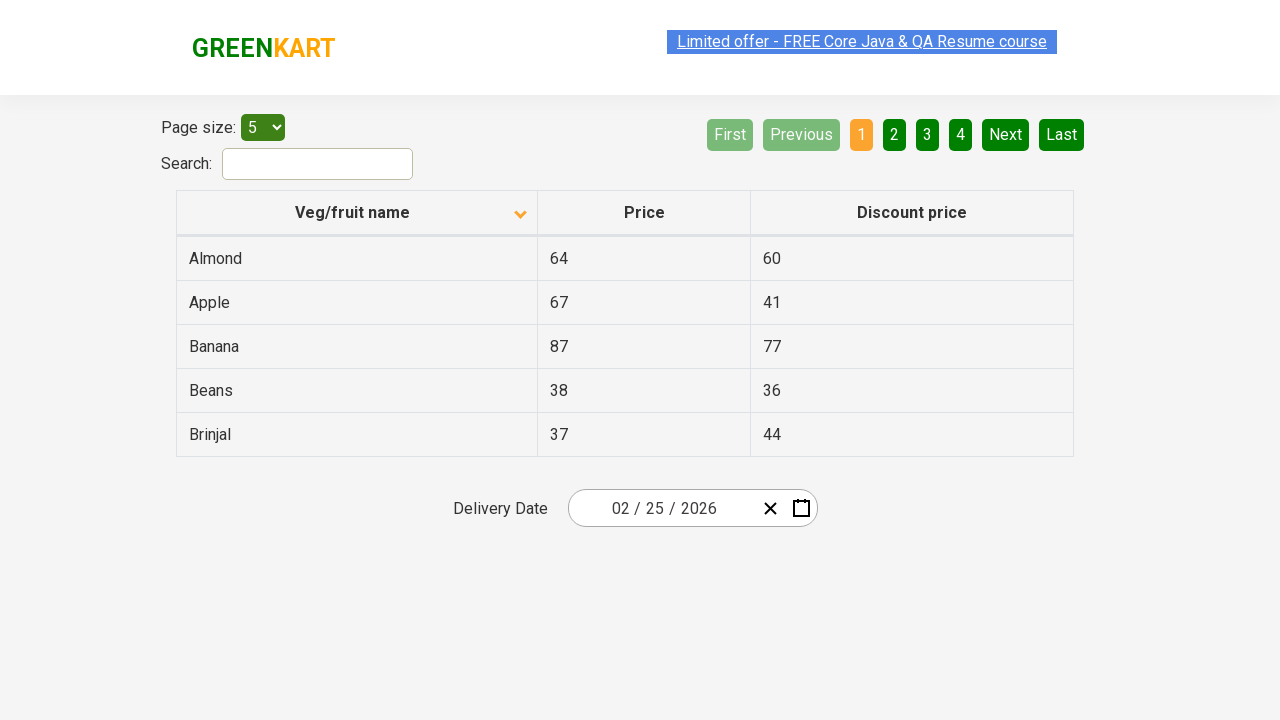

Extracted text content from column elements
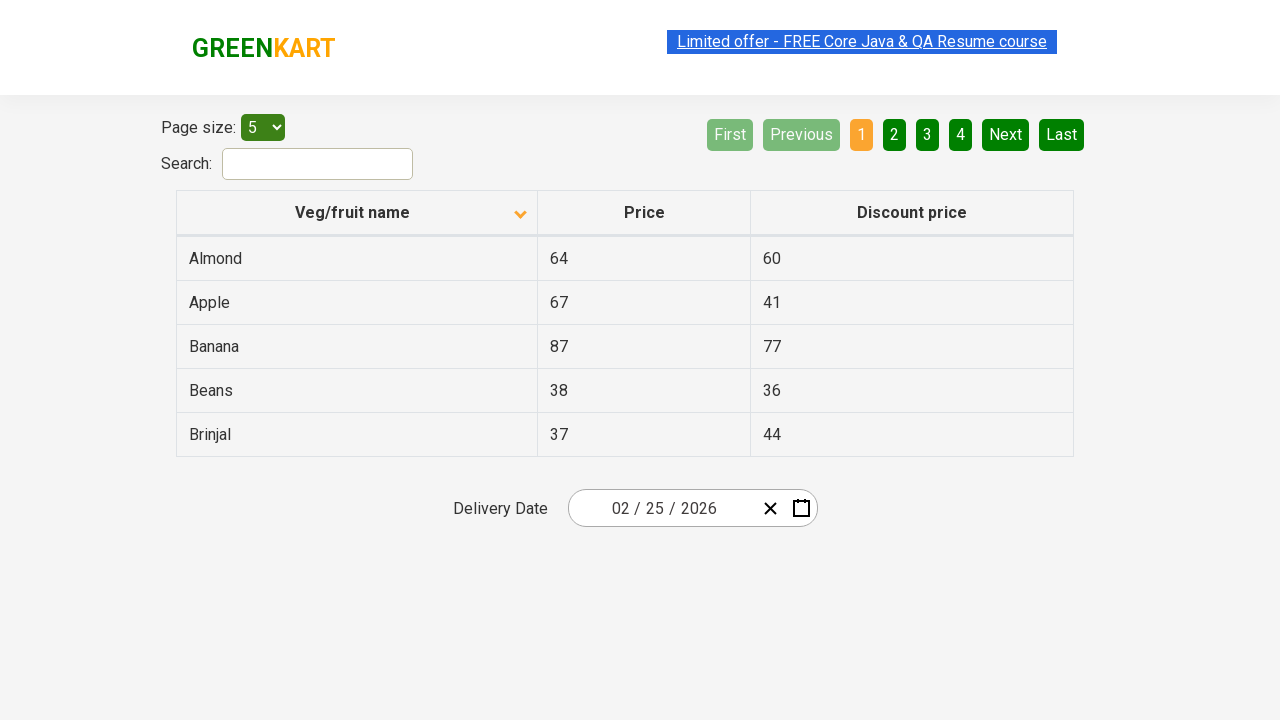

Created sorted version of column data
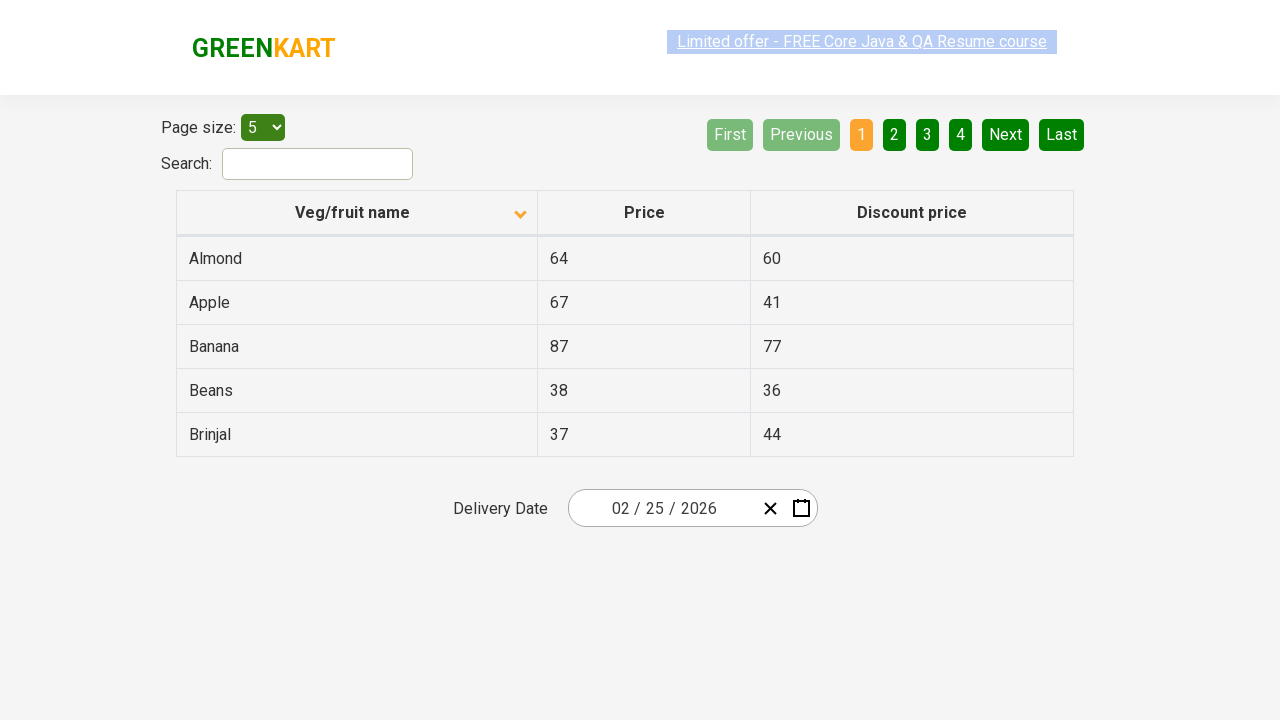

Verified that column is sorted correctly in alphabetical order
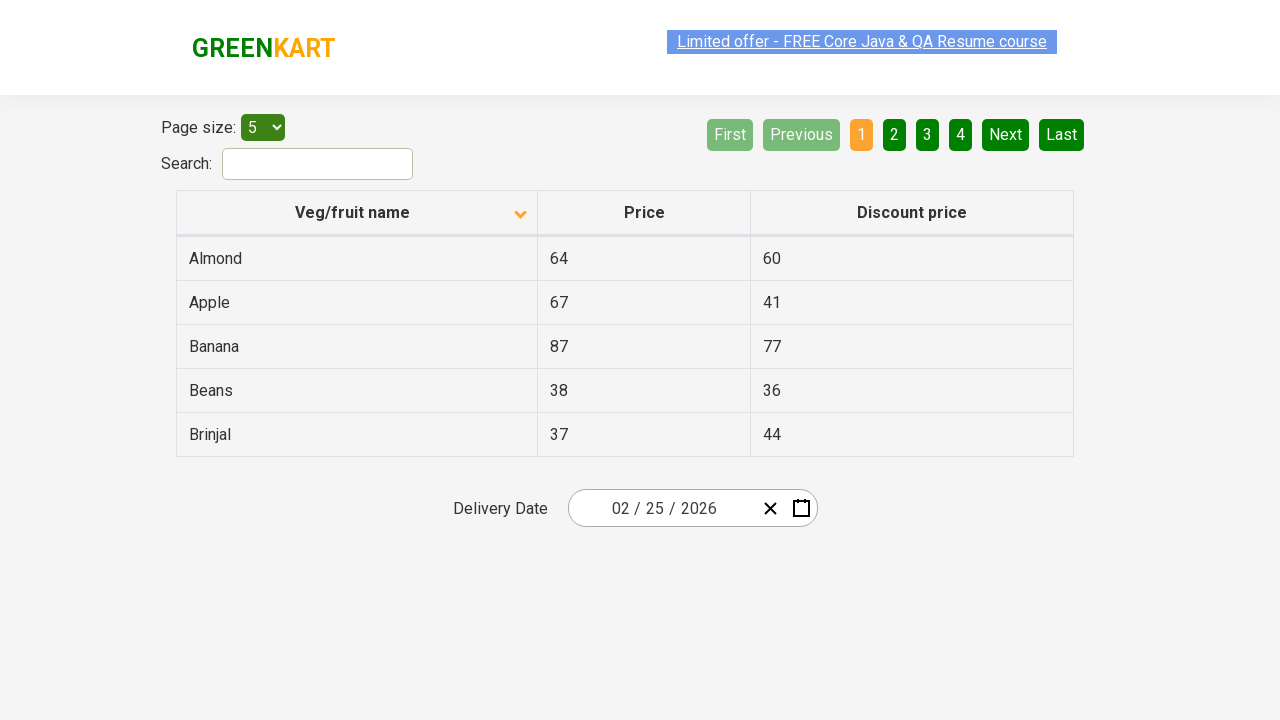

Retrieved all rows from table body
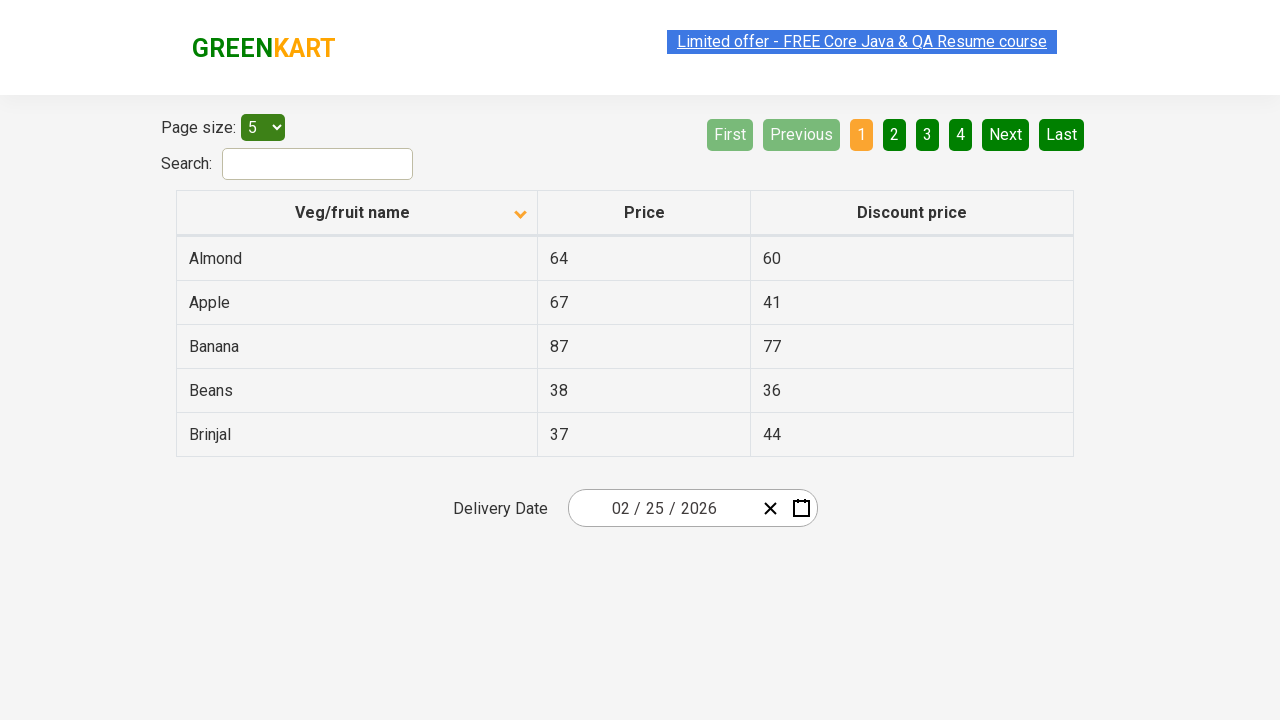

Clicked next page button to search for 'Chocolate' on next page at (1006, 134) on [aria-label='Next']
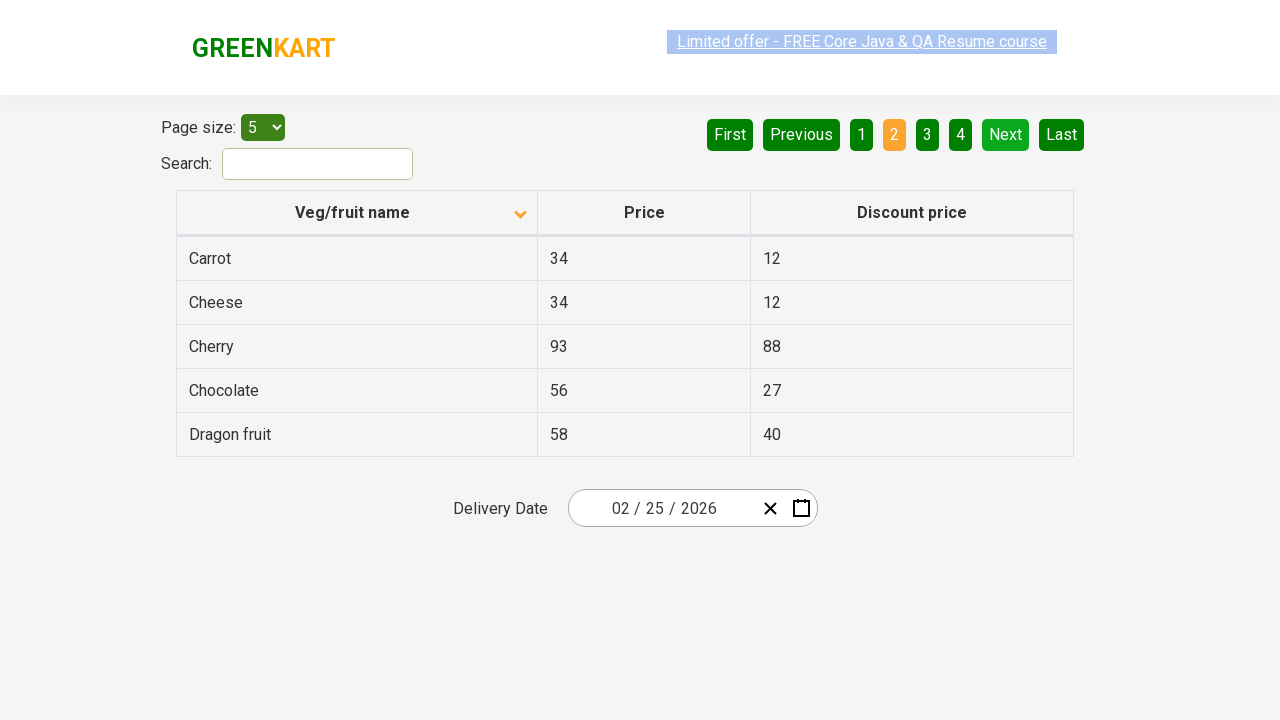

Retrieved all rows from table body
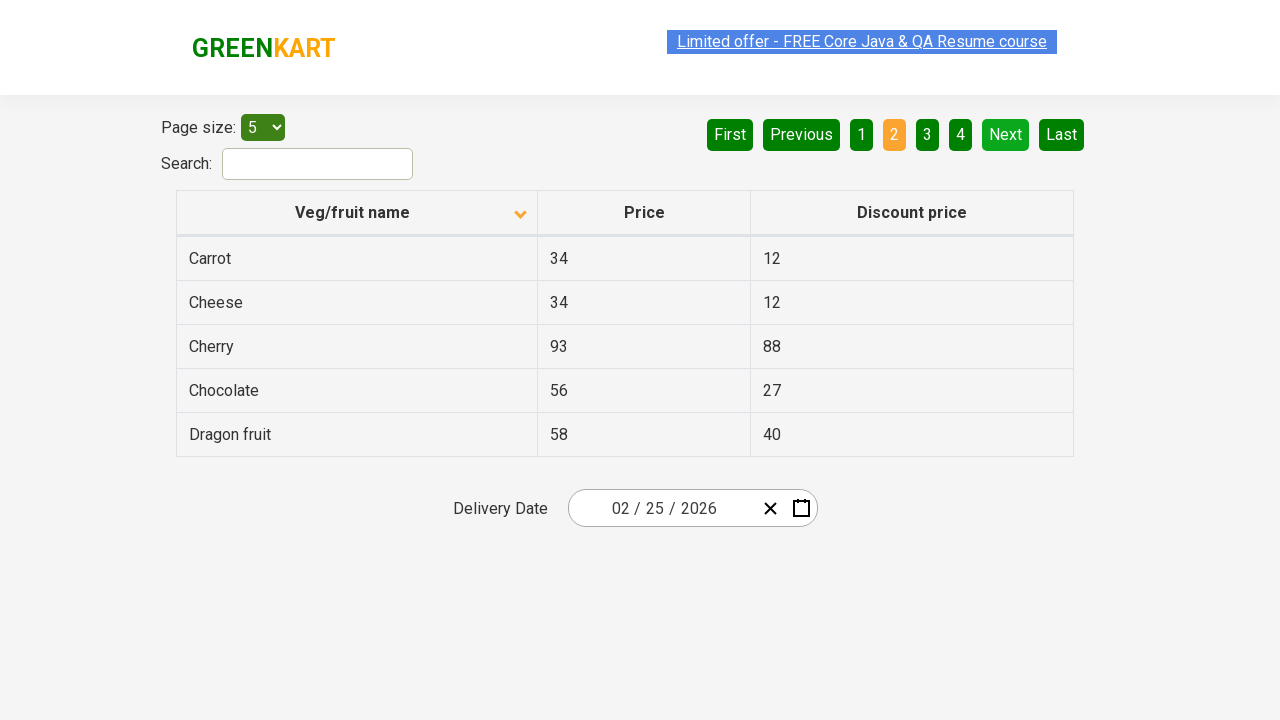

Found 'Chocolate' item with price: 56
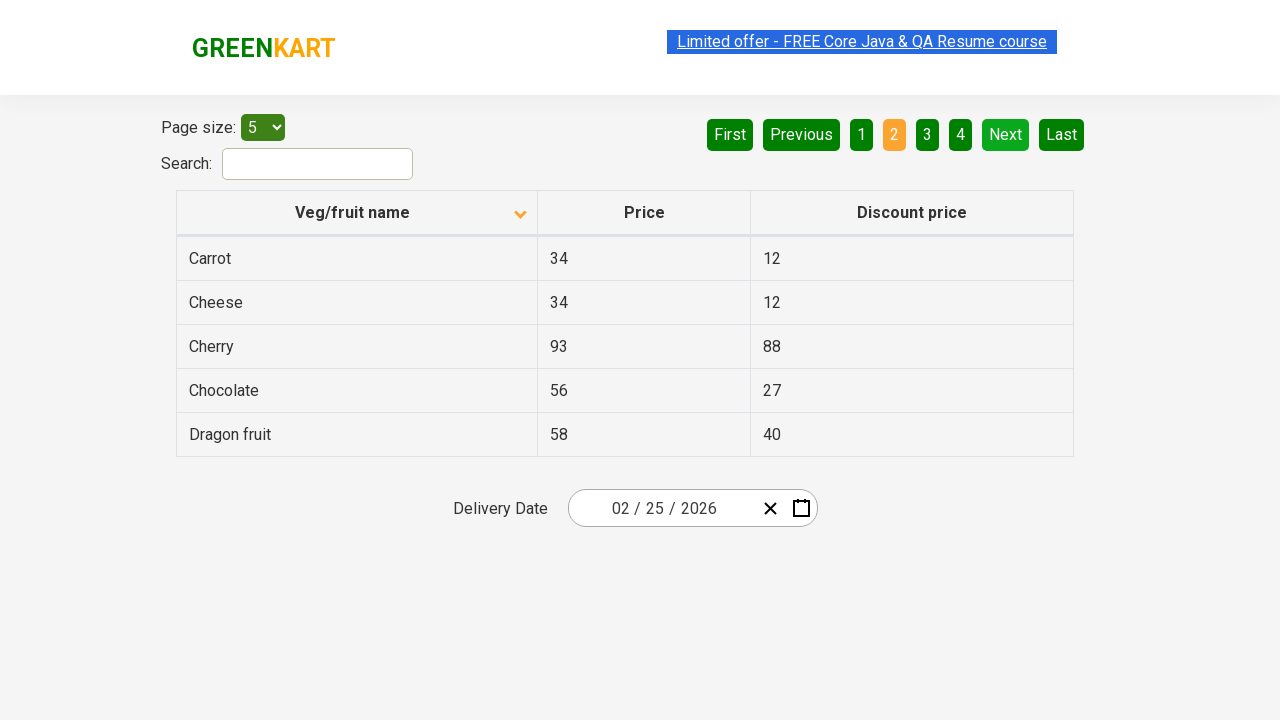

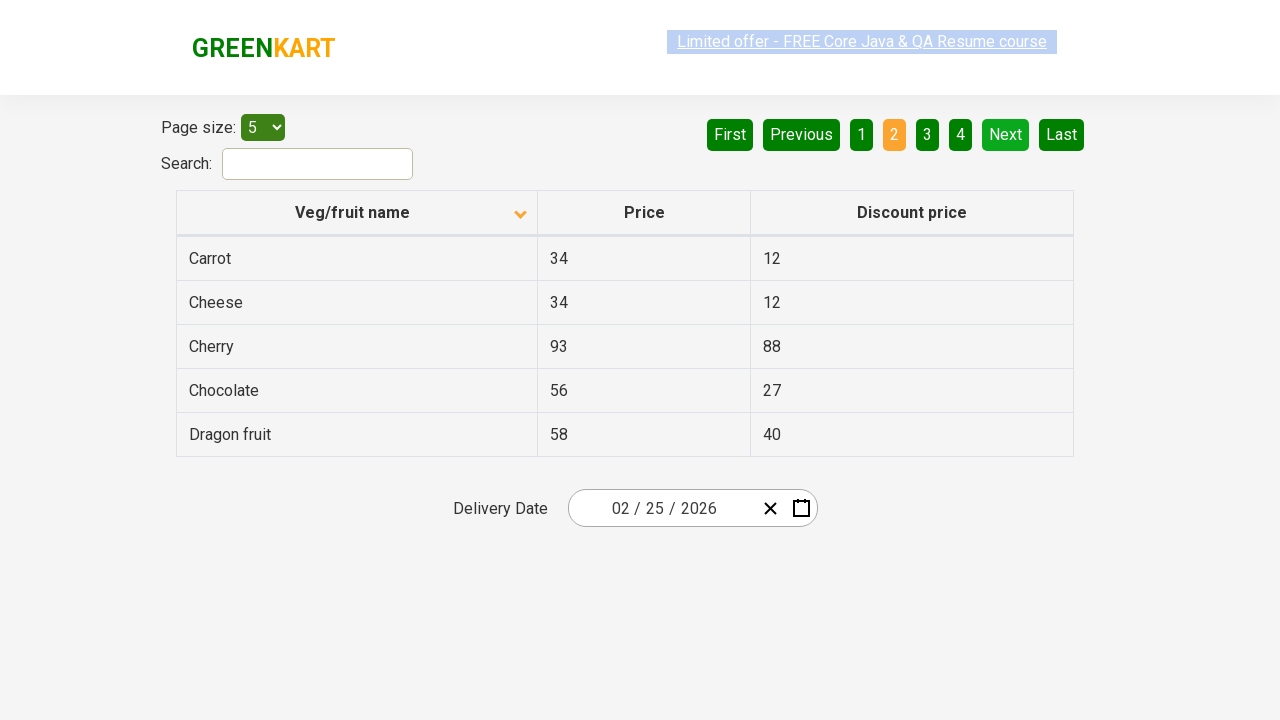